Tests dynamic element creation and deletion by clicking Add Element button to create a Delete button, then clicking Delete to remove it

Starting URL: https://practice.cydeo.com/add_remove_elements/

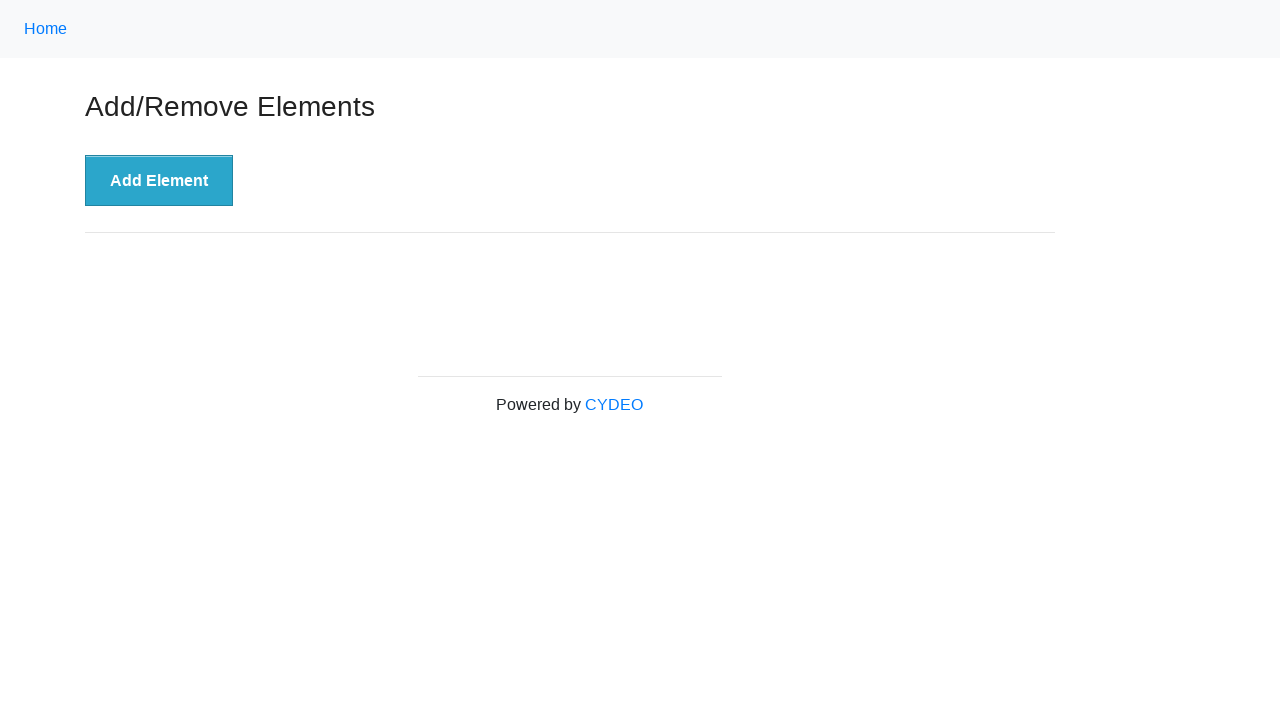

Clicked 'Add Element' button to create a Delete button at (159, 181) on button:text('Add Element')
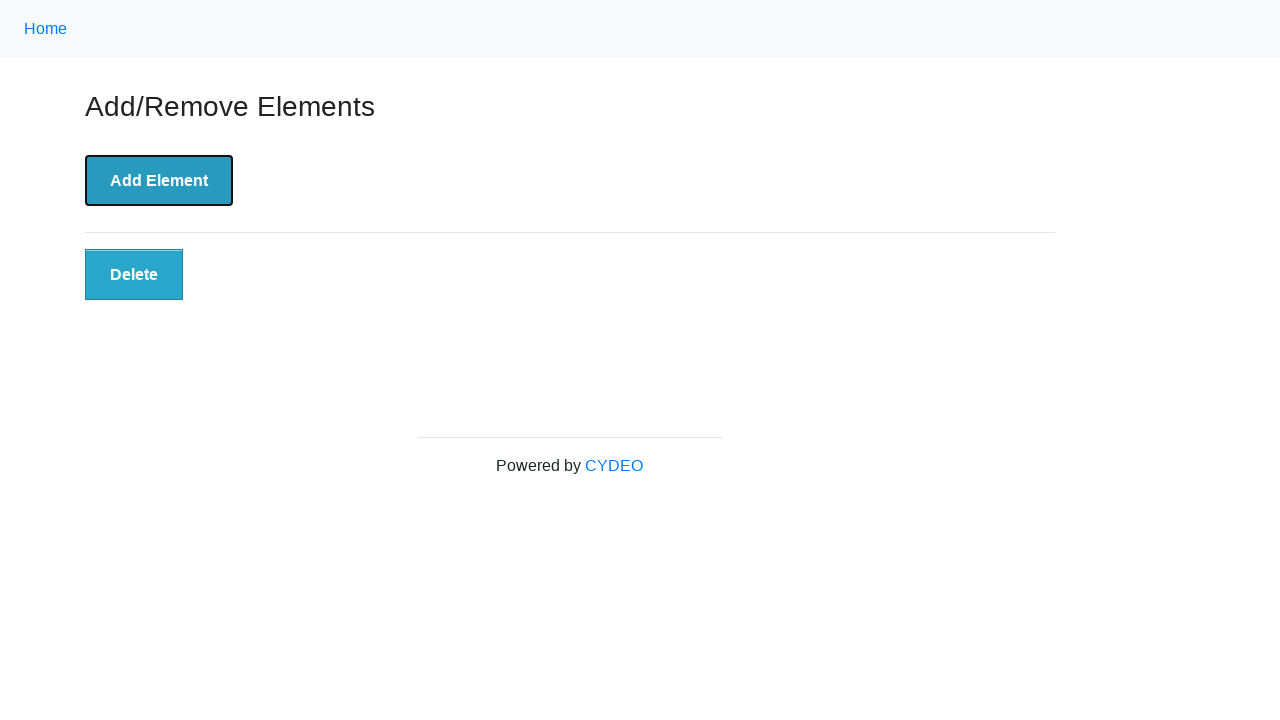

Delete button appeared on the page
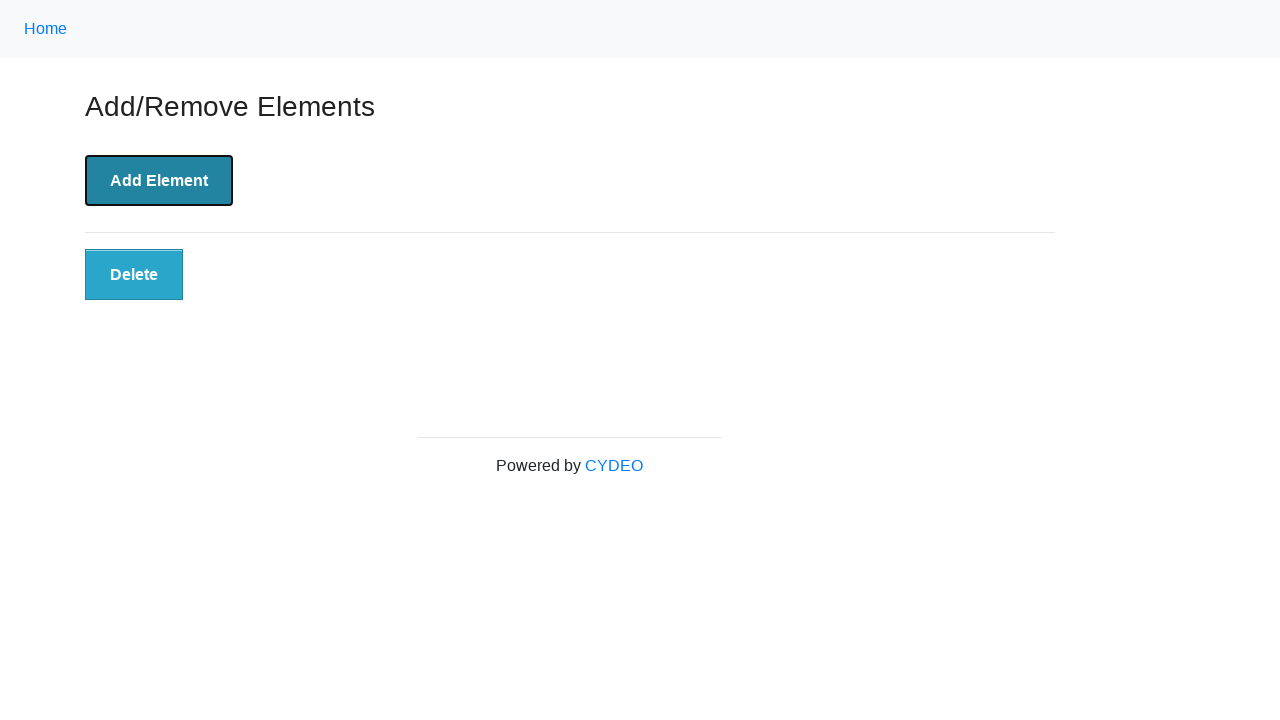

Clicked the Delete button to remove the dynamically created element at (134, 275) on button.added-manually
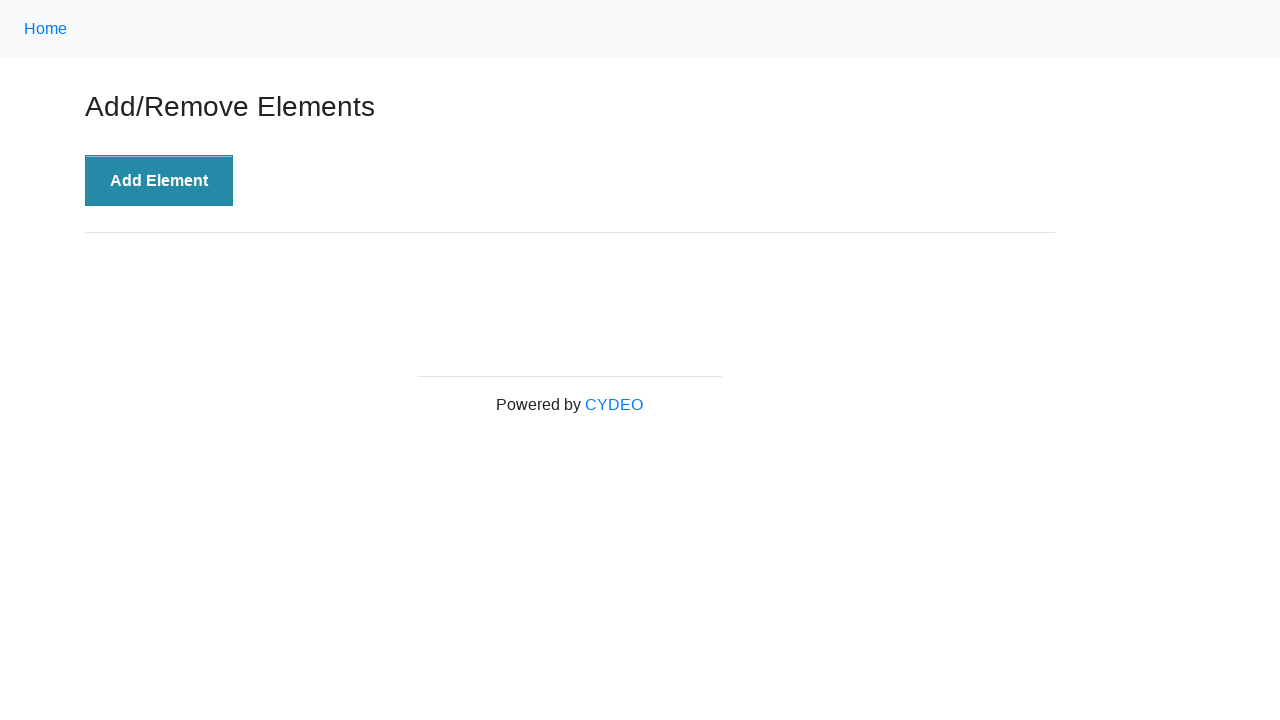

Delete button was successfully removed from the page
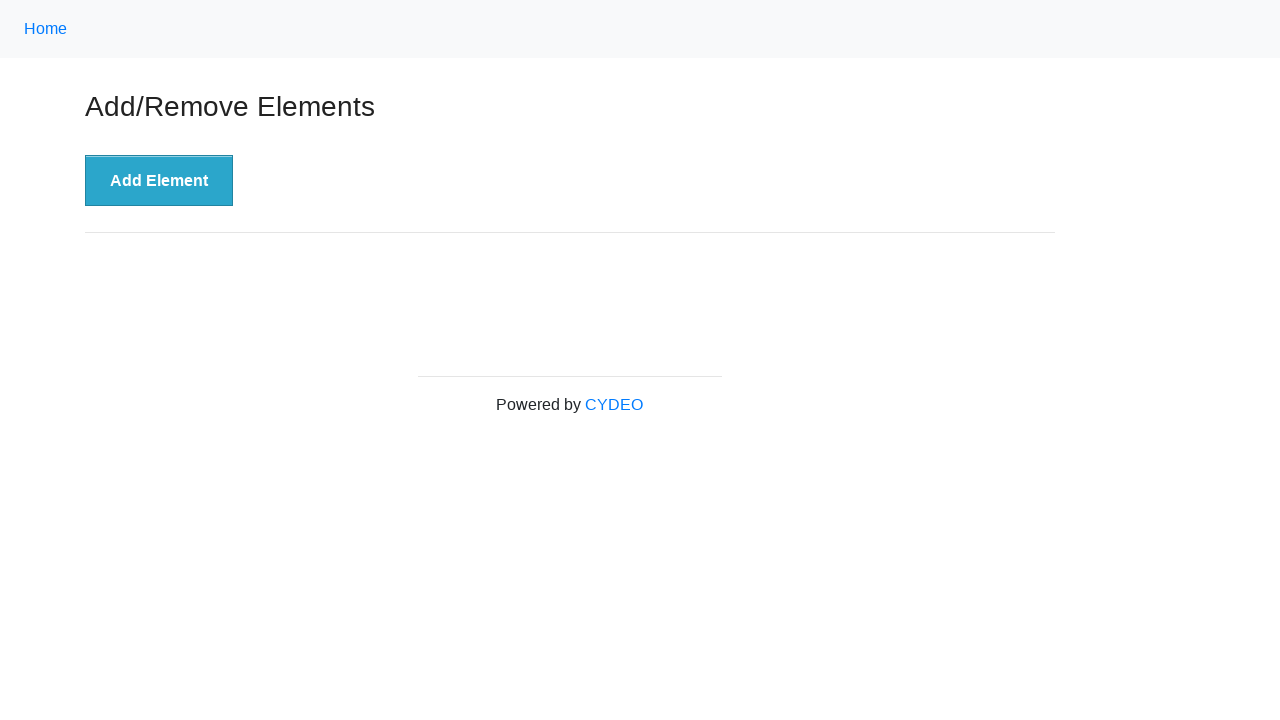

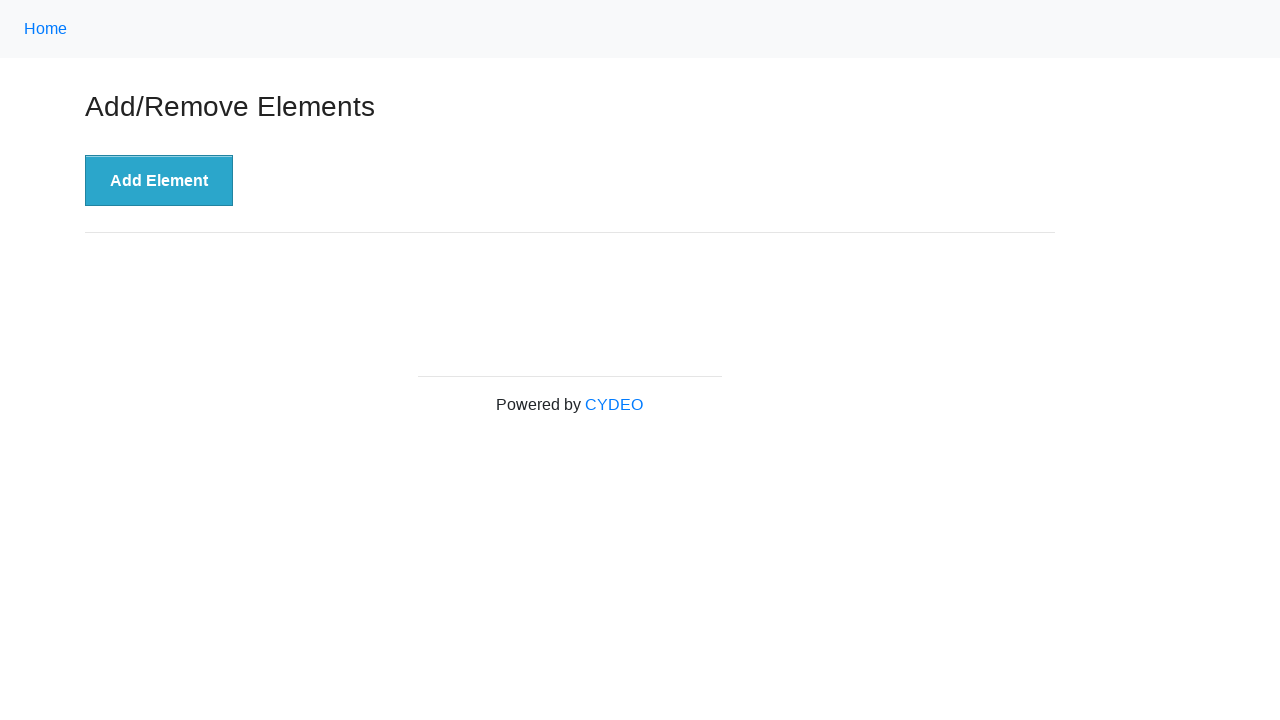